Tests multi-select dropdown functionality on W3Schools by switching to an iframe, selecting multiple car options by index, verifying the selections, and then deselecting all options.

Starting URL: https://www.w3schools.com/tags/tryit.asp?filename=tryhtml_select_multiple

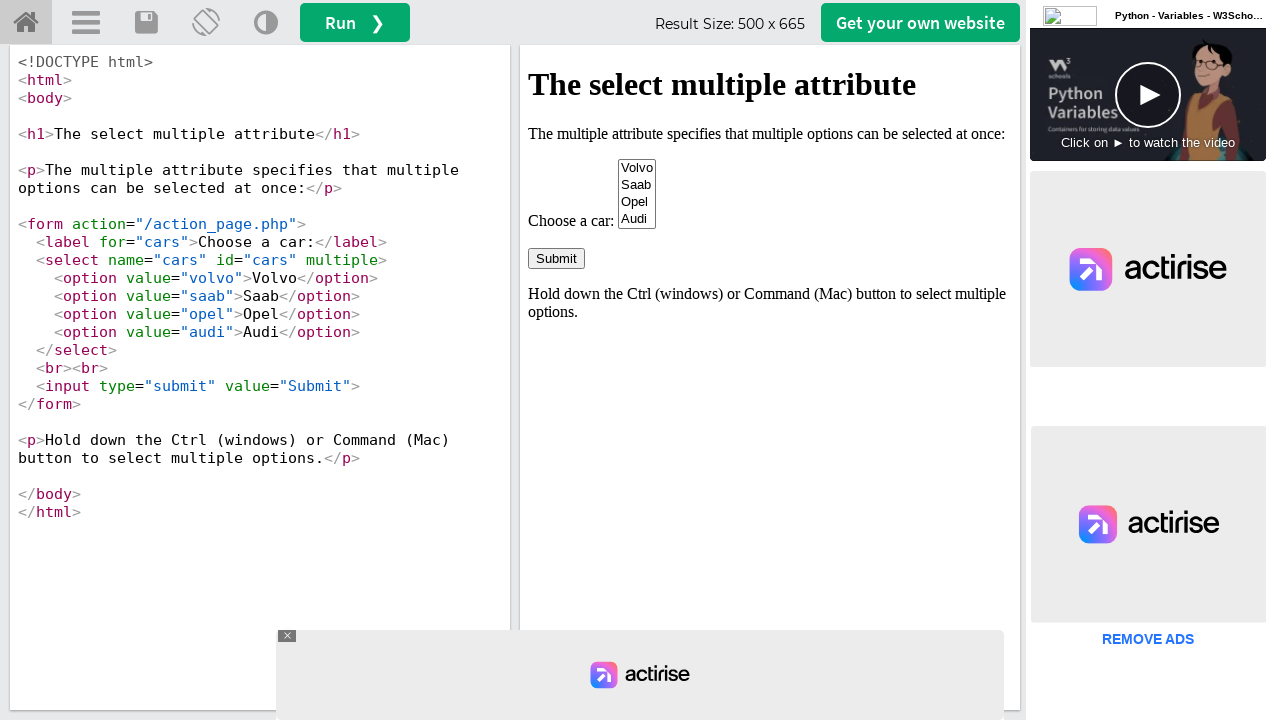

Located iframe with ID 'iframeResult'
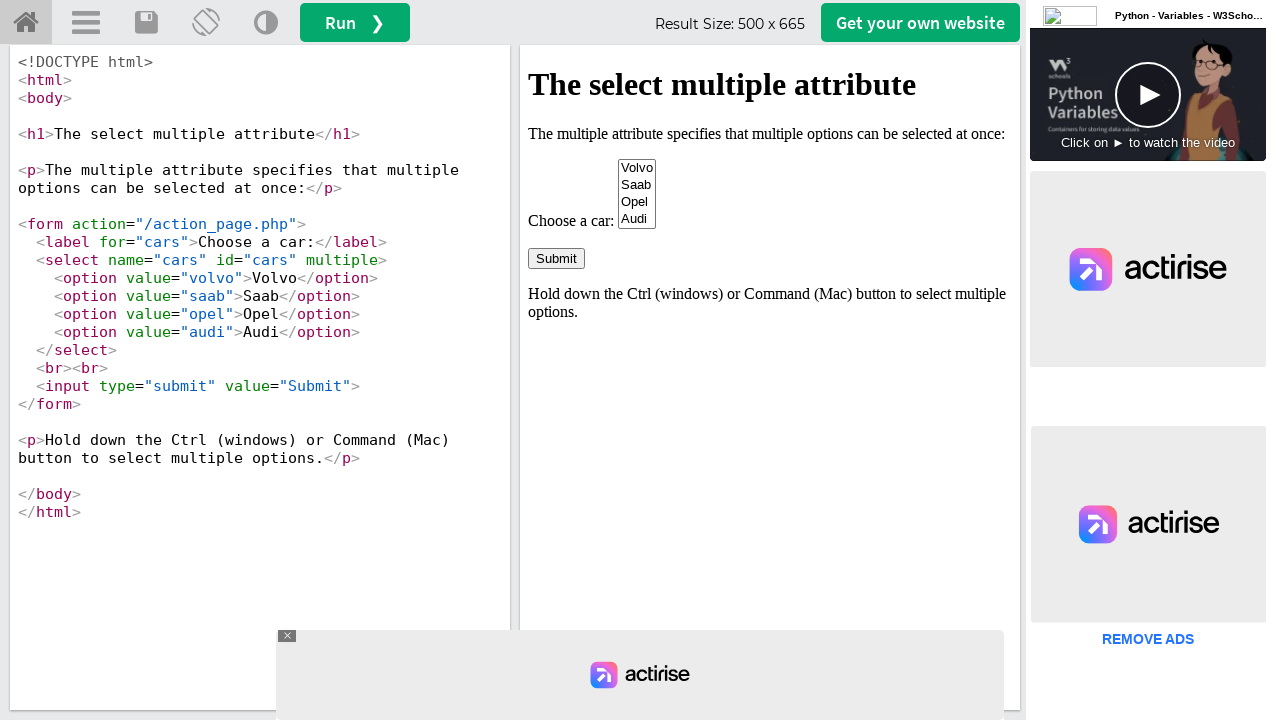

Located multi-select dropdown with name 'cars'
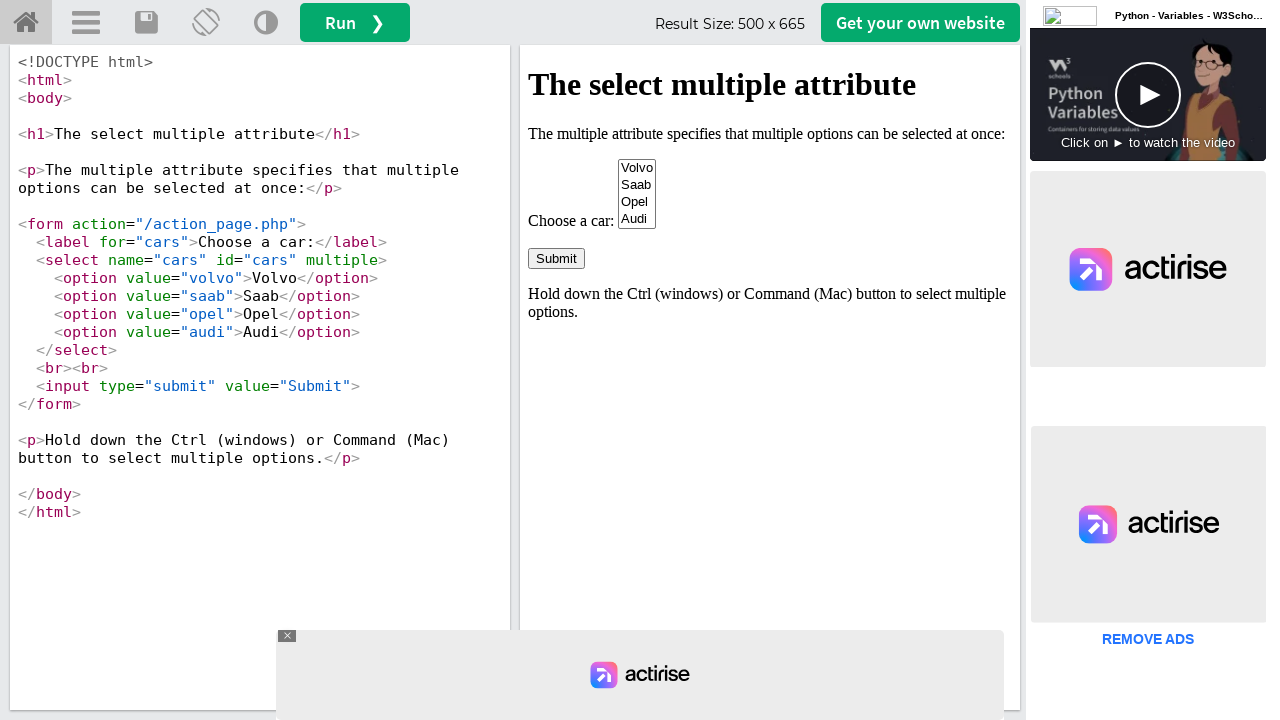

Selected option at index 1 (Saab) on #iframeResult >> internal:control=enter-frame >> select[name='cars']
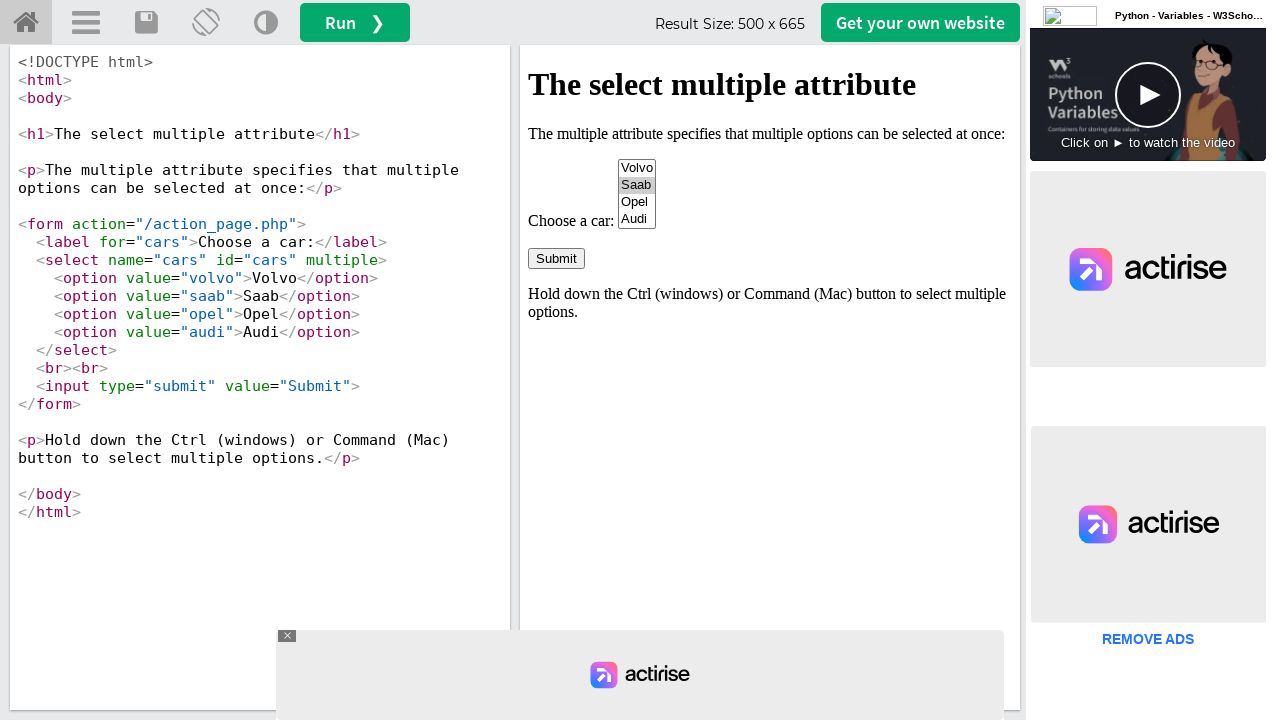

Selected multiple options at indices 1 and 3 (Saab and Audi) on #iframeResult >> internal:control=enter-frame >> select[name='cars']
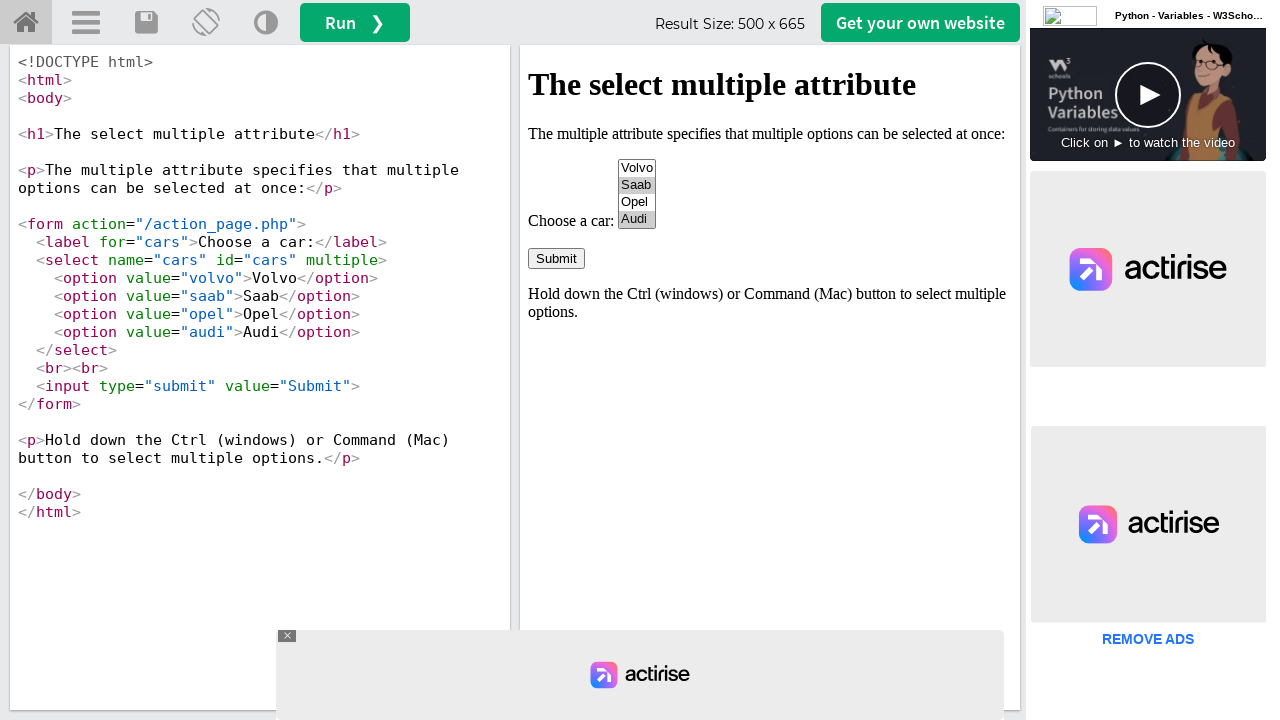

Waited 2000ms to observe selections
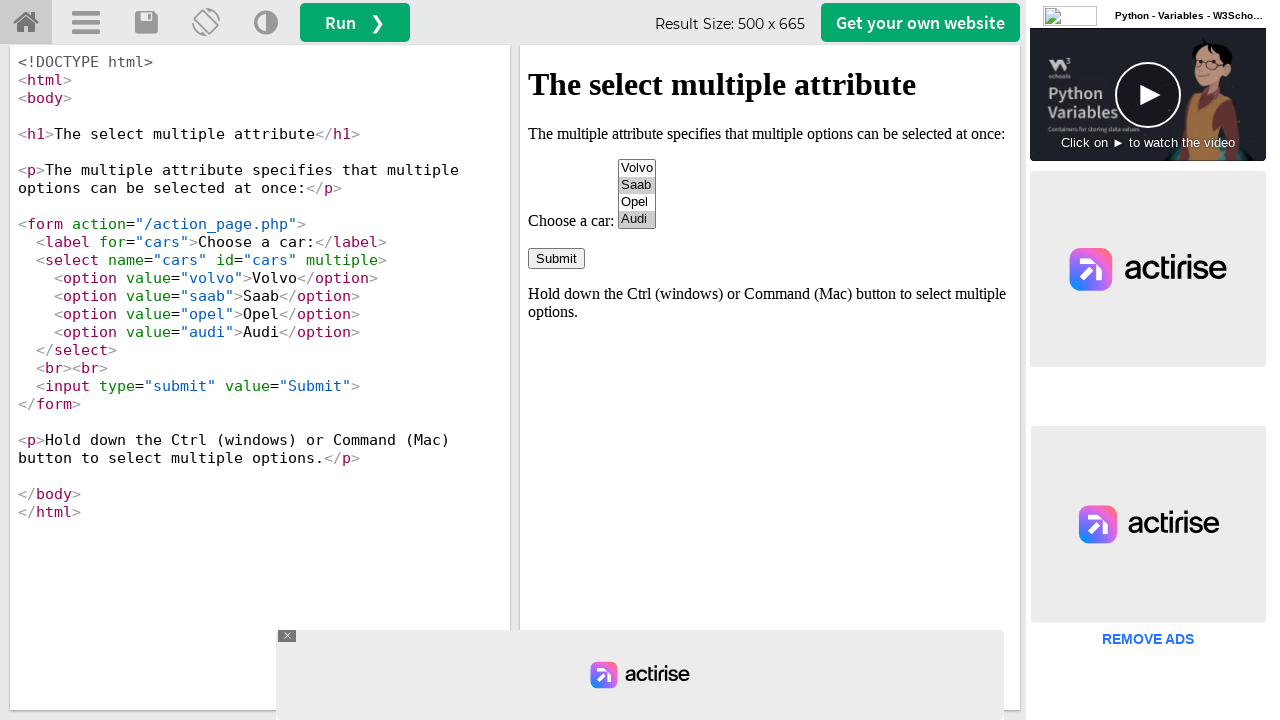

Deselected all options in the multi-select dropdown
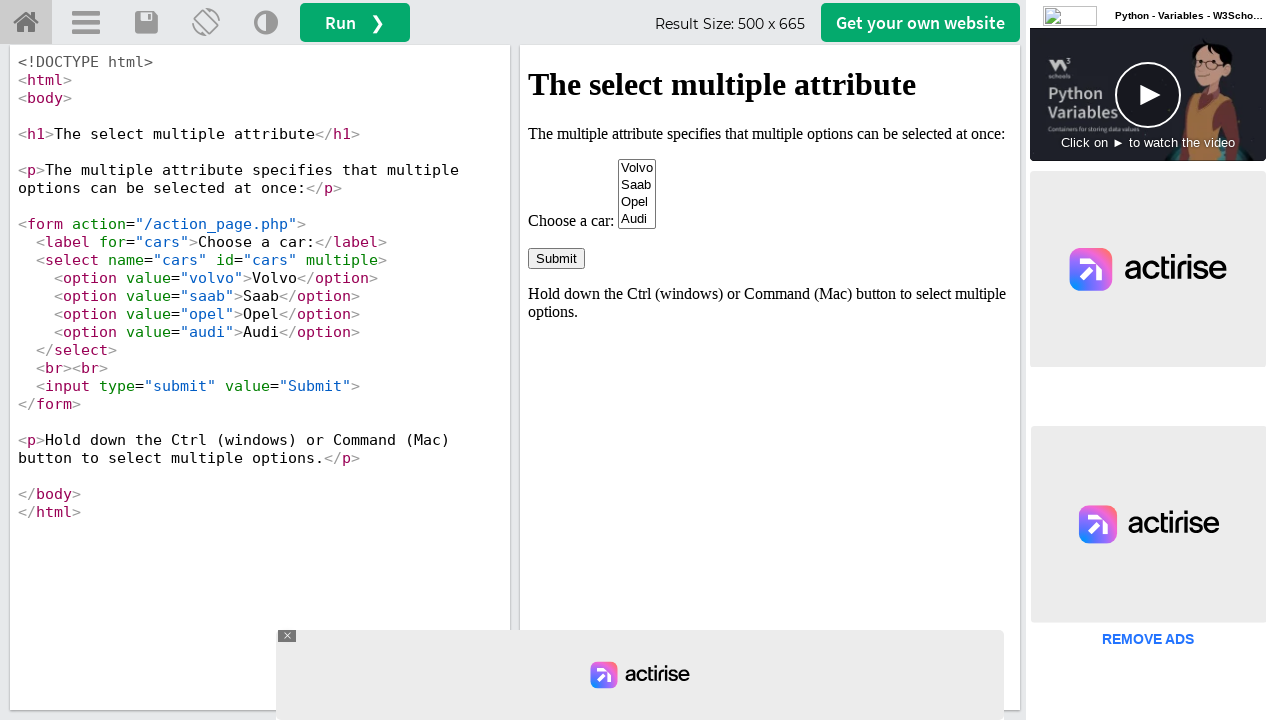

Waited 2000ms to observe deselection
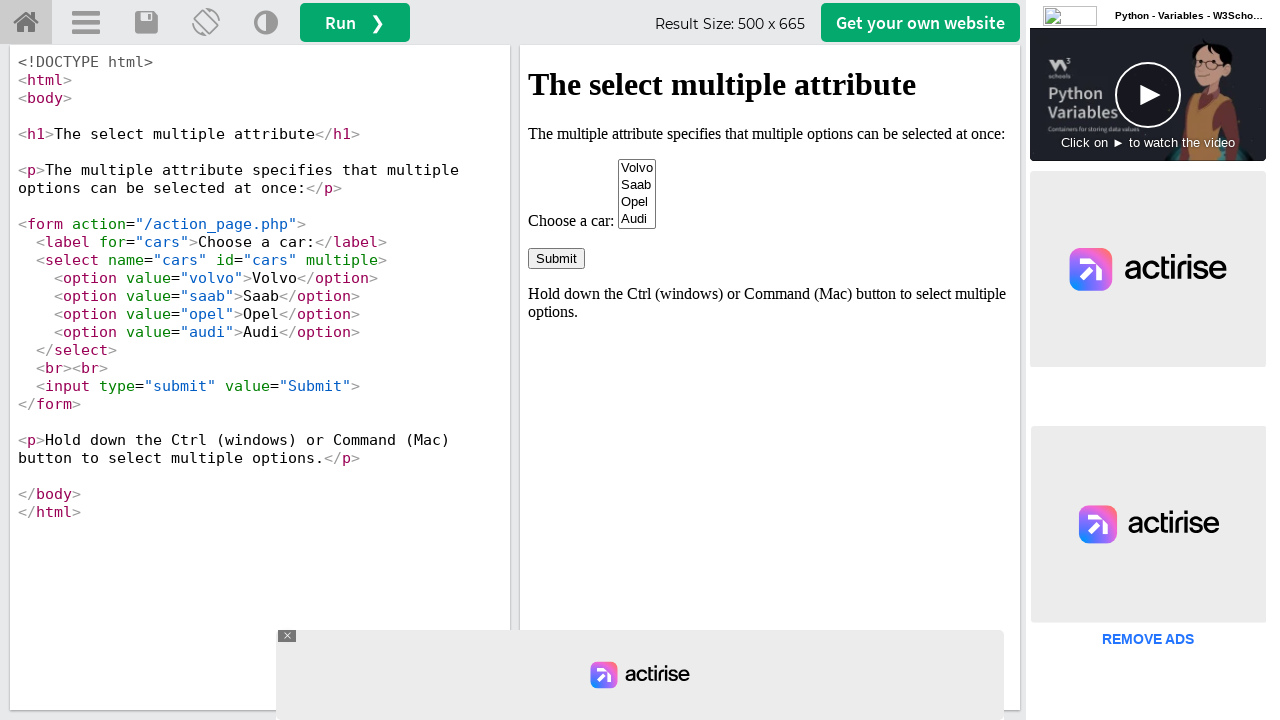

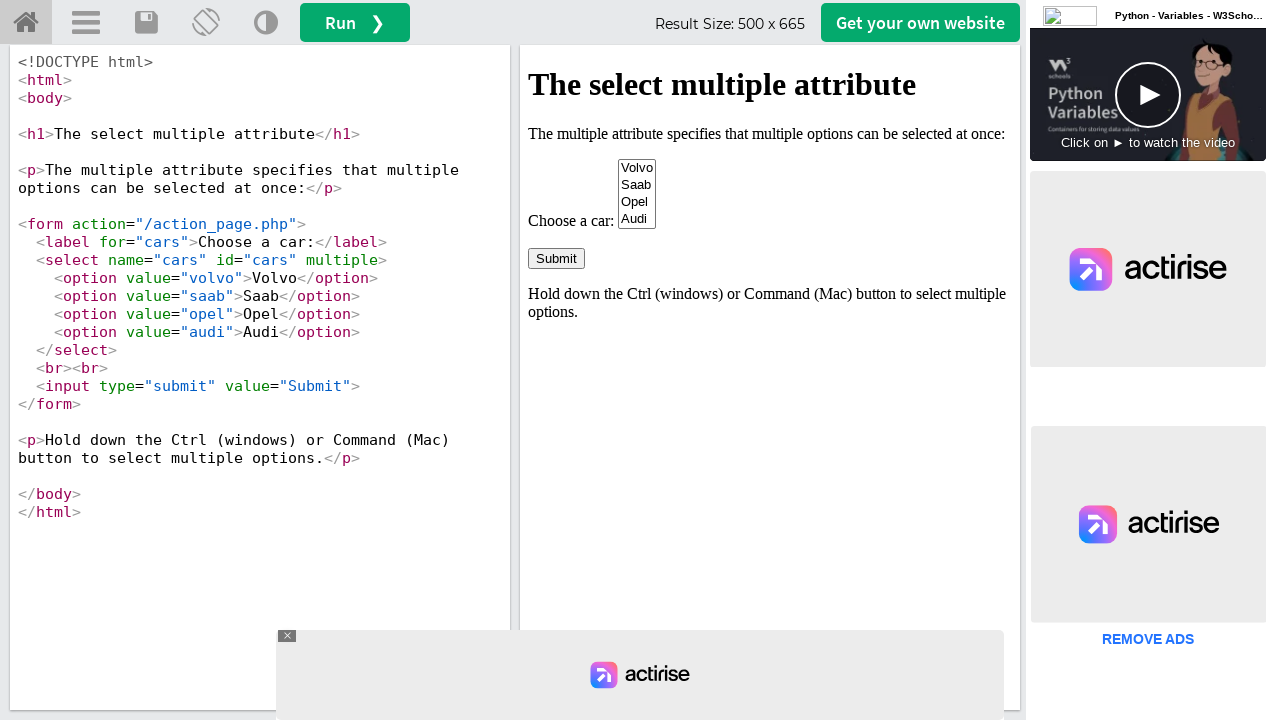